Tests file download functionality by navigating to a download page, clicking on a download link, and verifying that a file appears in the download location

Starting URL: http://the-internet.herokuapp.com/download

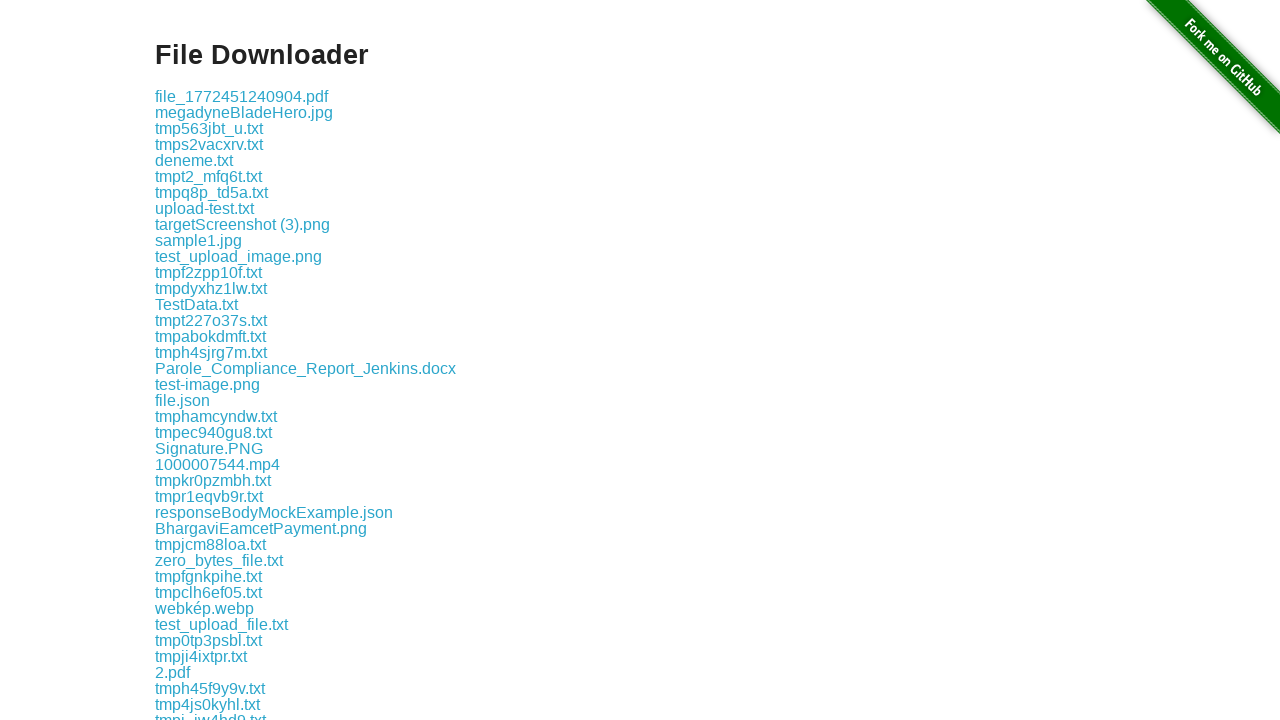

Clicked the first download link on the page at (242, 96) on .example a >> nth=0
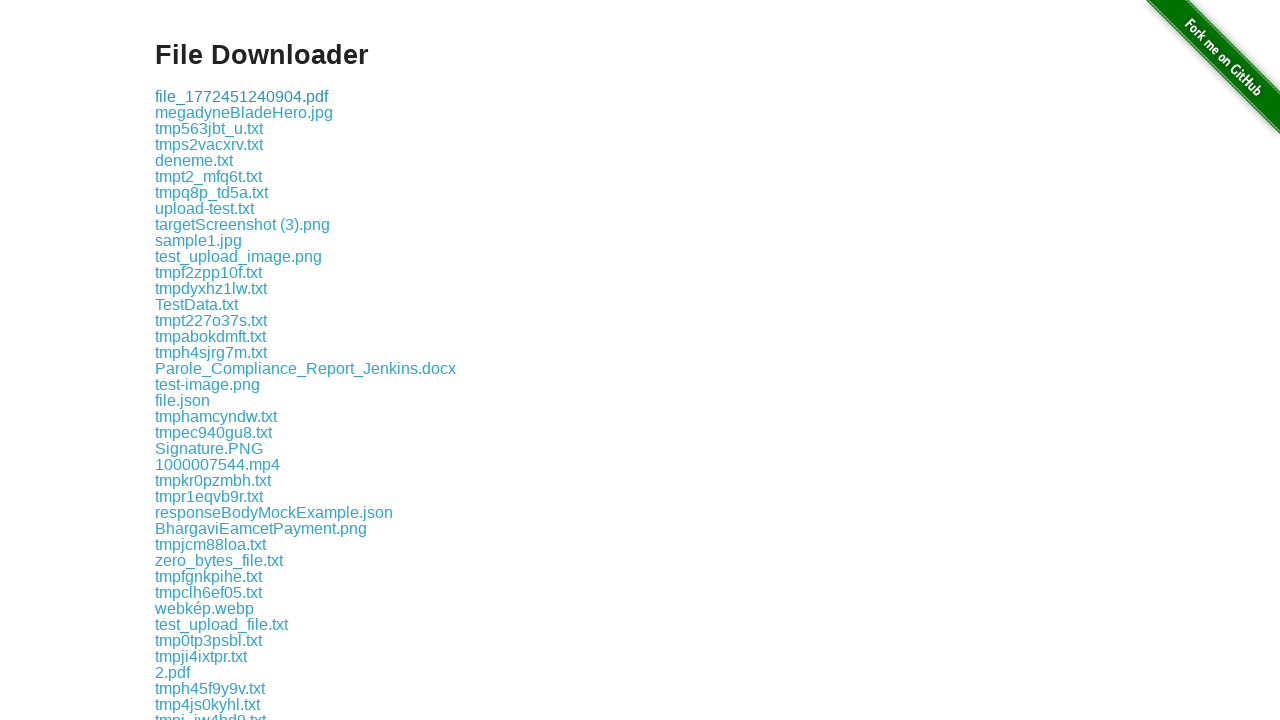

Download link visible, confirming page loaded
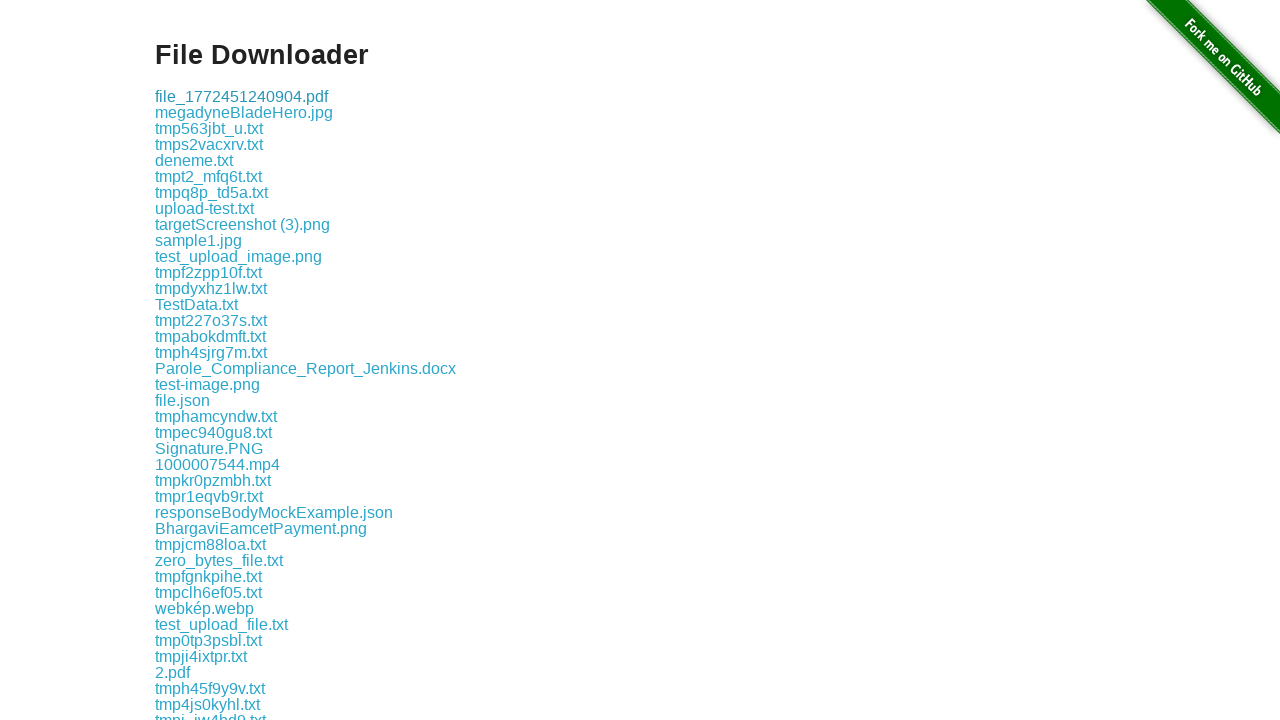

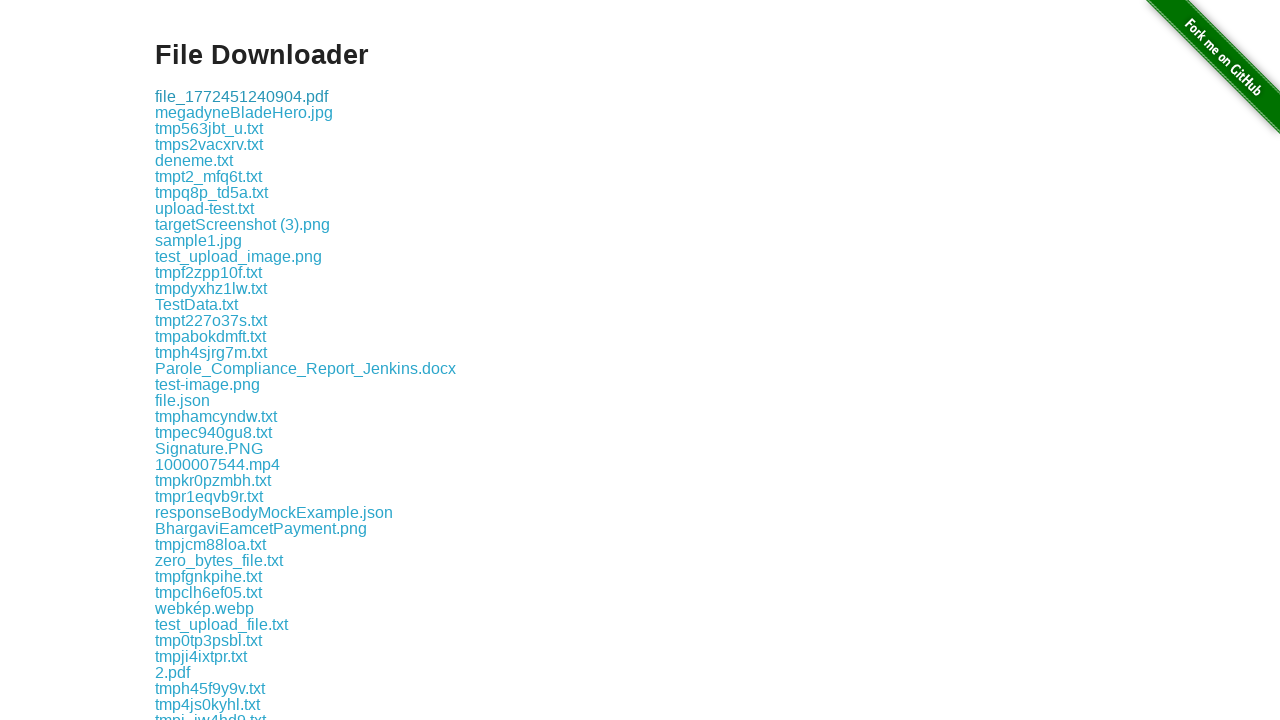